Tests an HTML form by filling out username, password, textarea, selecting checkboxes, radio buttons, and a dropdown option on a test page

Starting URL: https://testpages.herokuapp.com/styled/basic-html-form-test.html

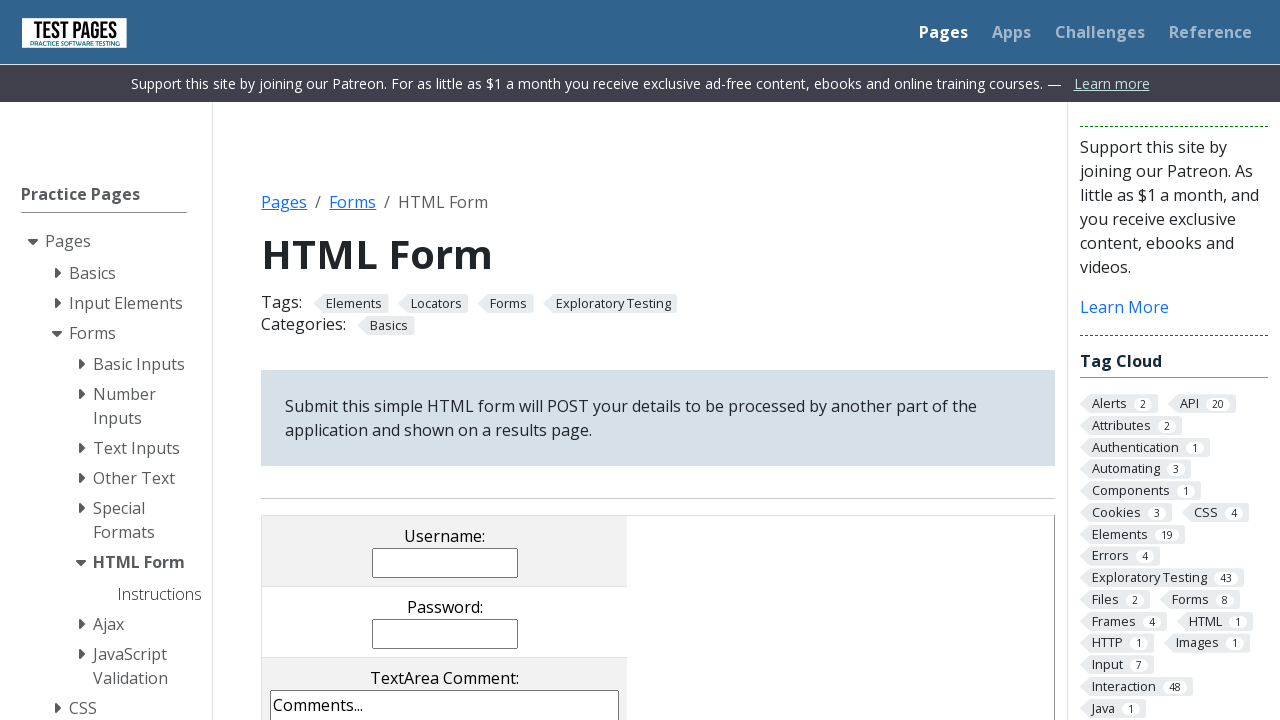

Filled username field with 'johnDoe42' on input[name='username']
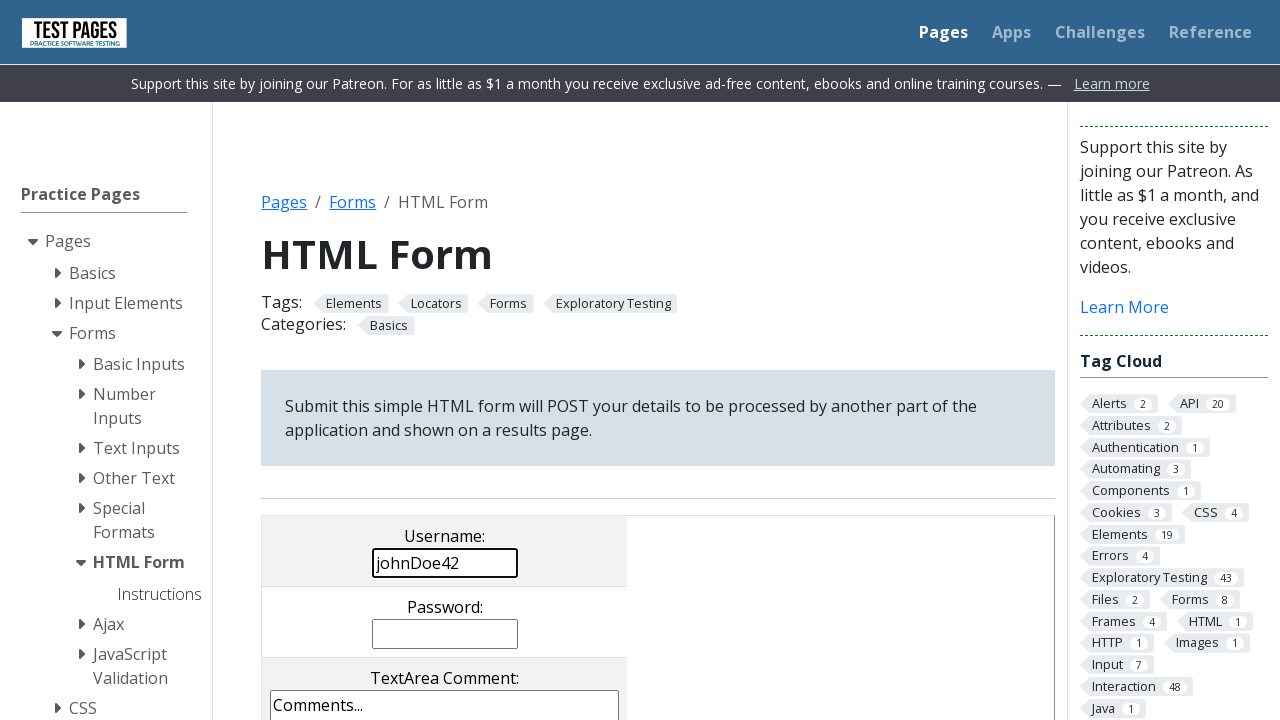

Filled password field with 'securePass789' on input[name='password']
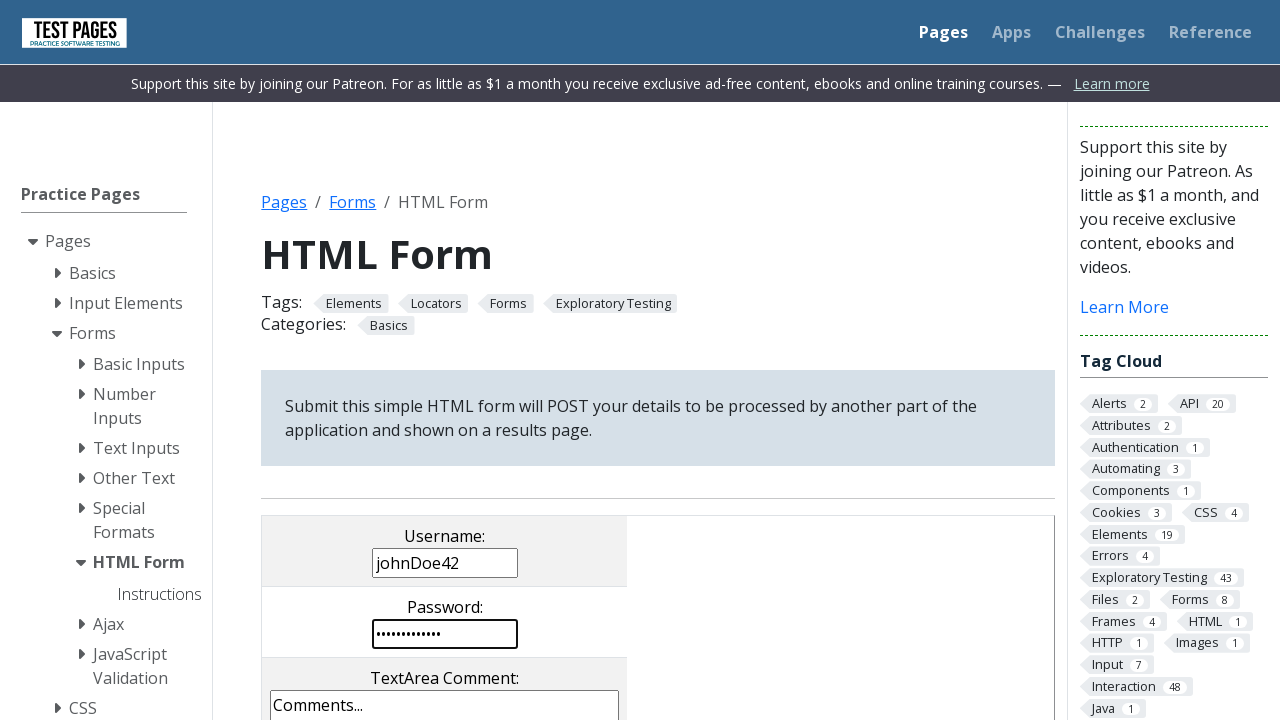

Filled comments textarea with sample text on textarea[name='comments']
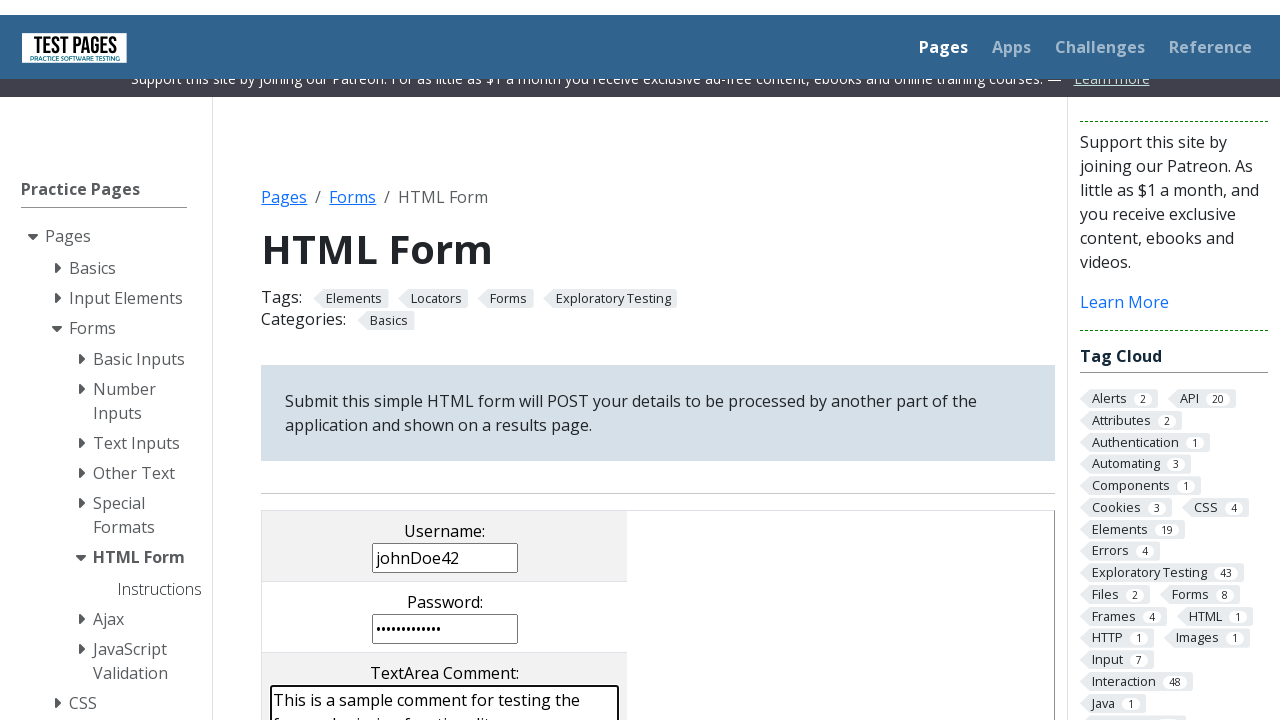

Checked checkbox 1 (cb1) at (299, 360) on input[value='cb1']
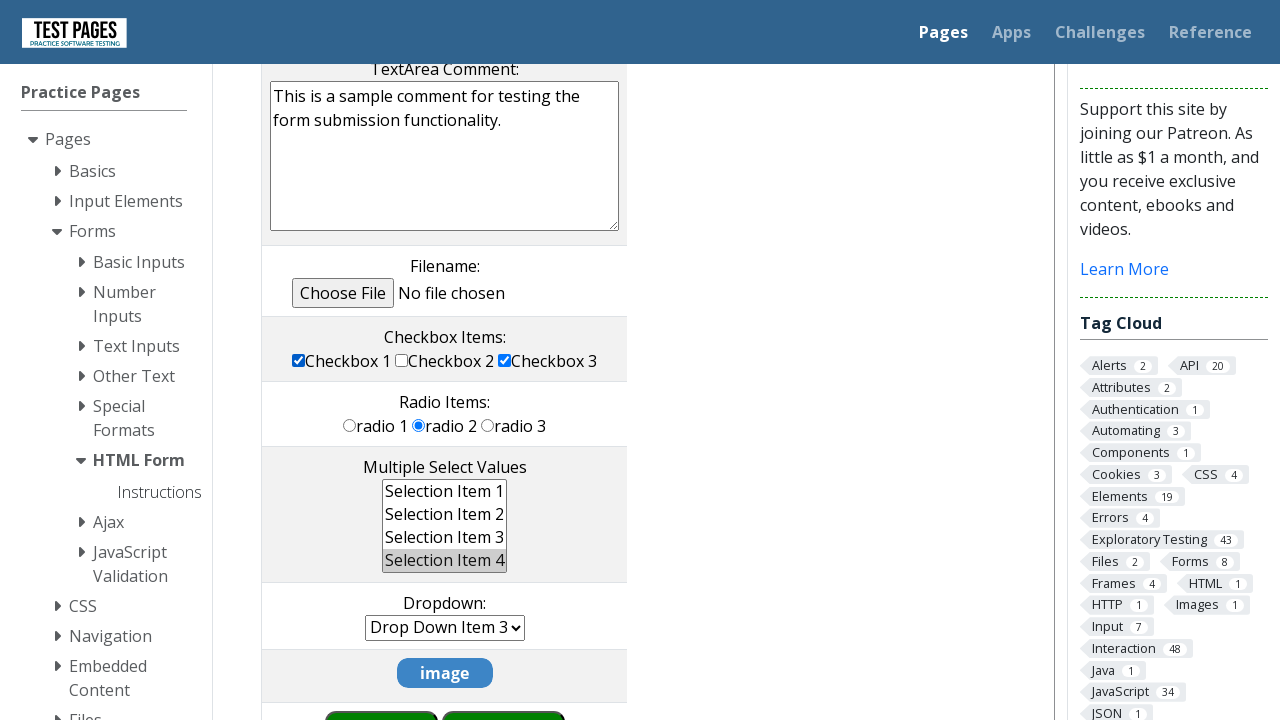

Checked checkbox 2 (cb2) at (402, 360) on input[value='cb2']
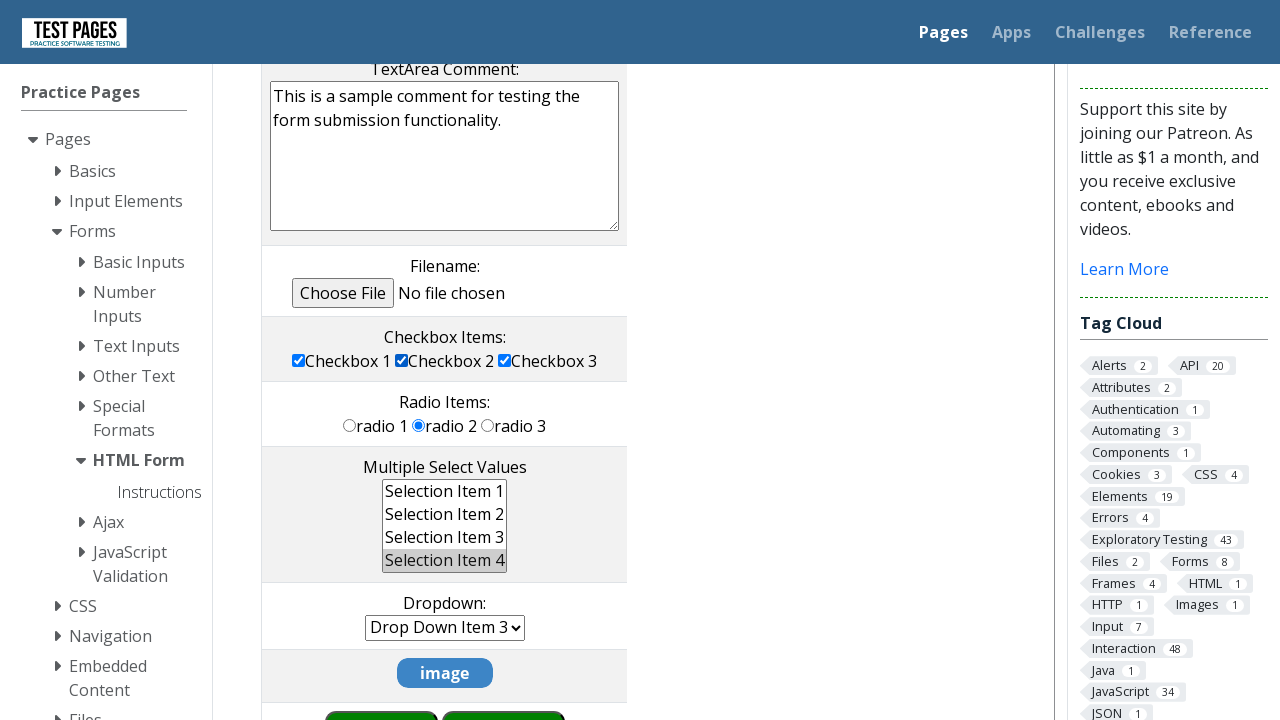

Selected radio button 3 (rd3) at (488, 425) on input[value='rd3']
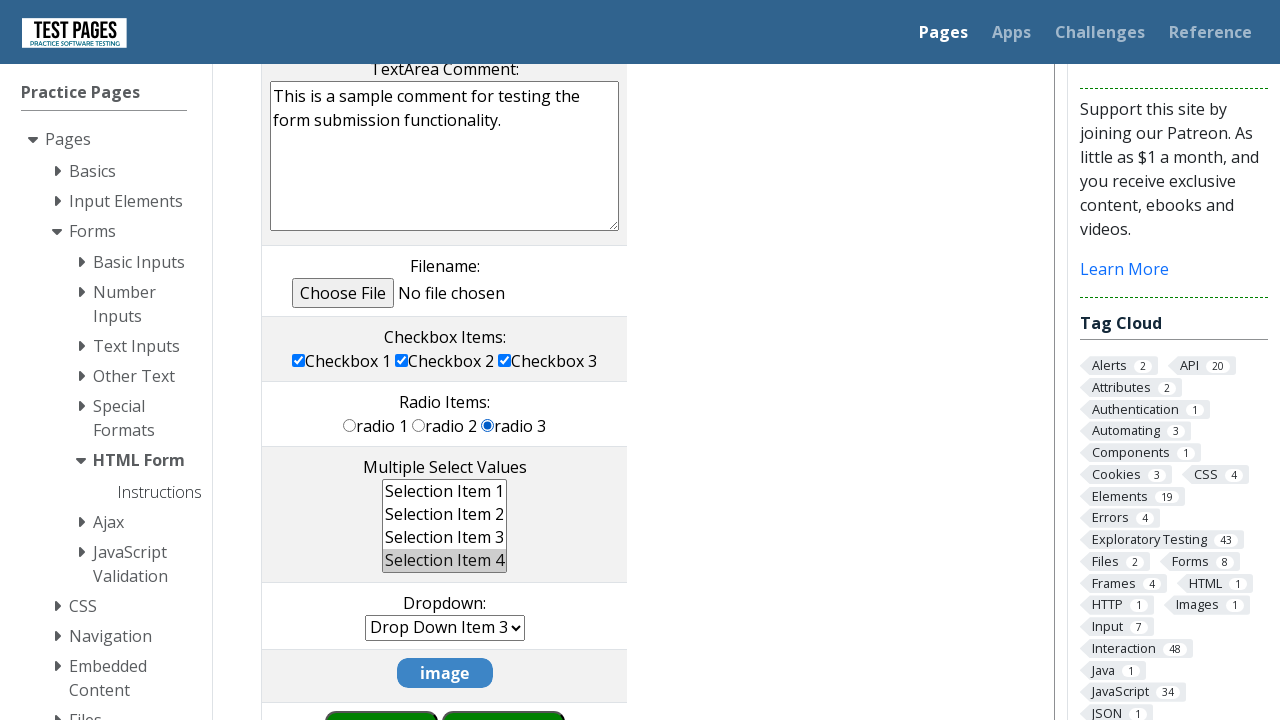

Selected dropdown option 'dd5' on select[name='dropdown']
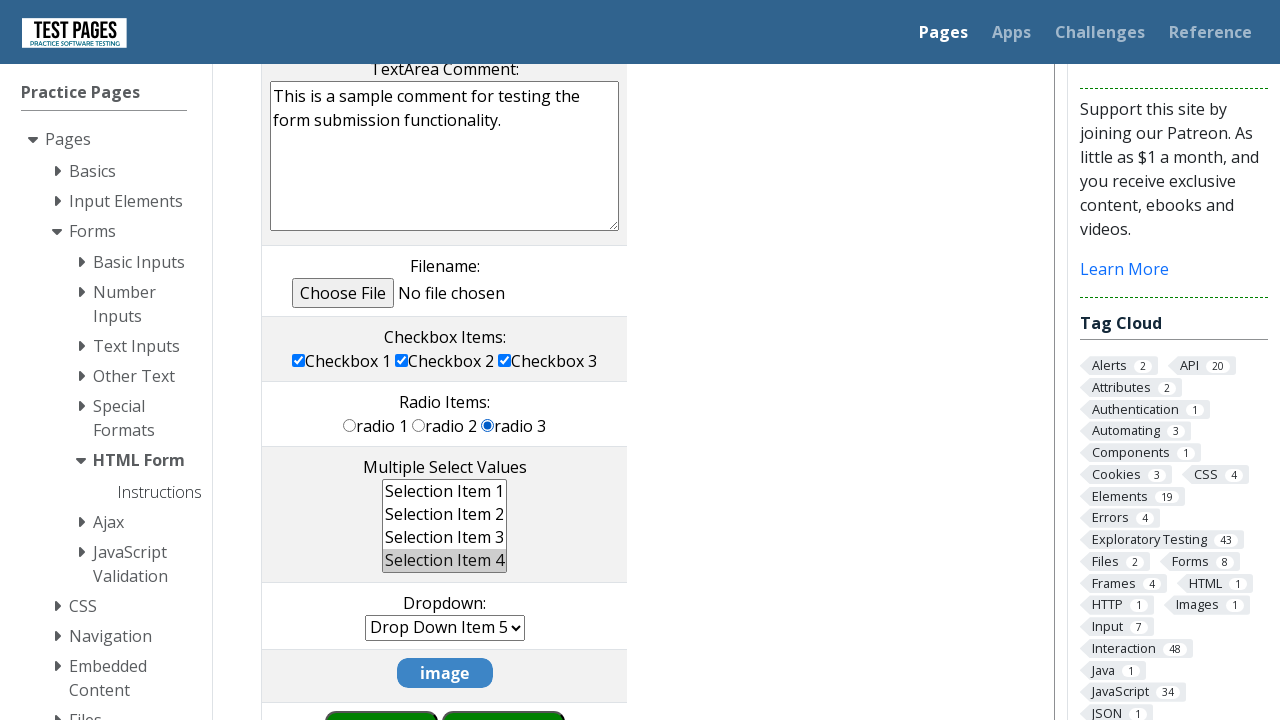

Clicked submit button to submit the form at (504, 690) on input[value='submit']
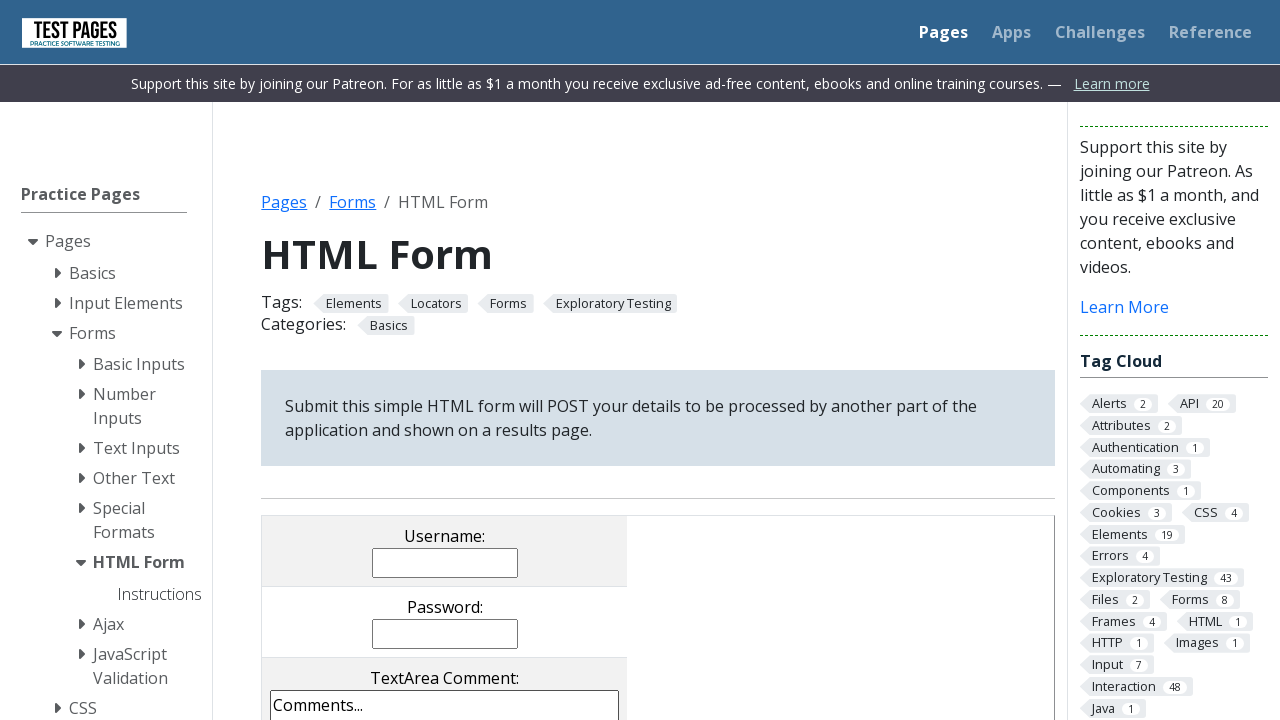

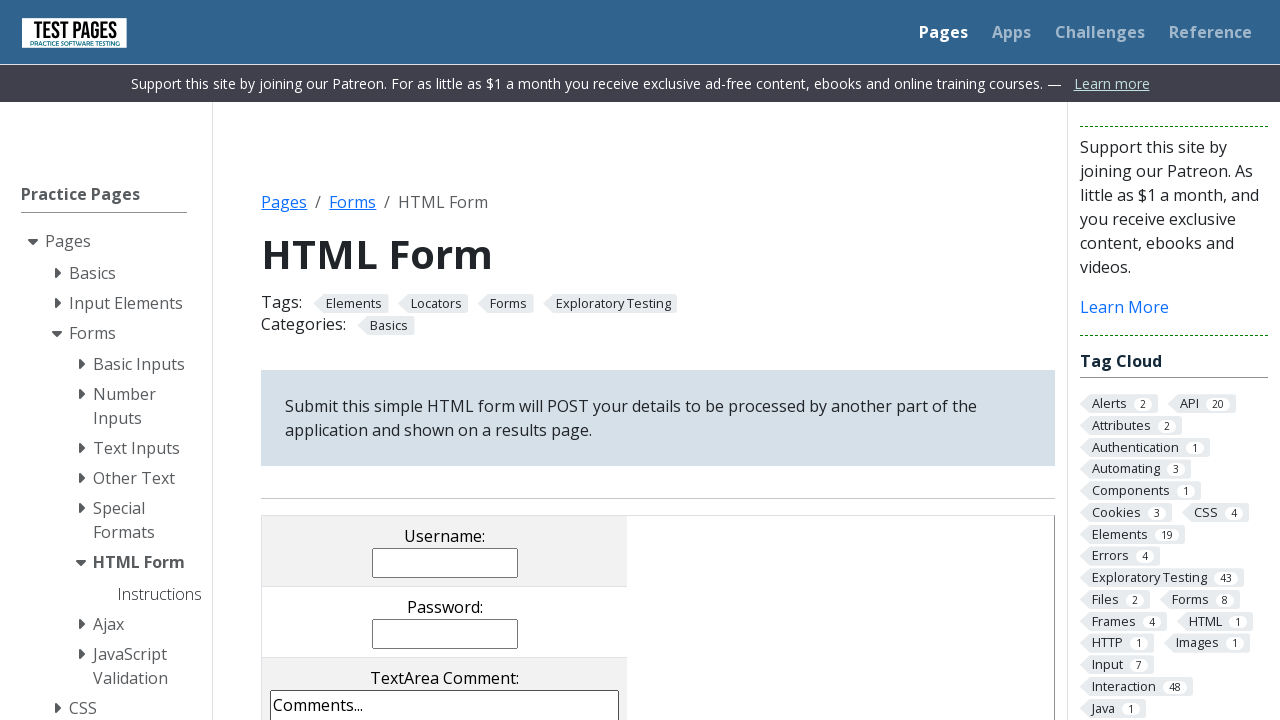